Tests registration form by filling required fields (First name, Last name, Email) and verifying successful registration message

Starting URL: http://suninjuly.github.io/registration1.html

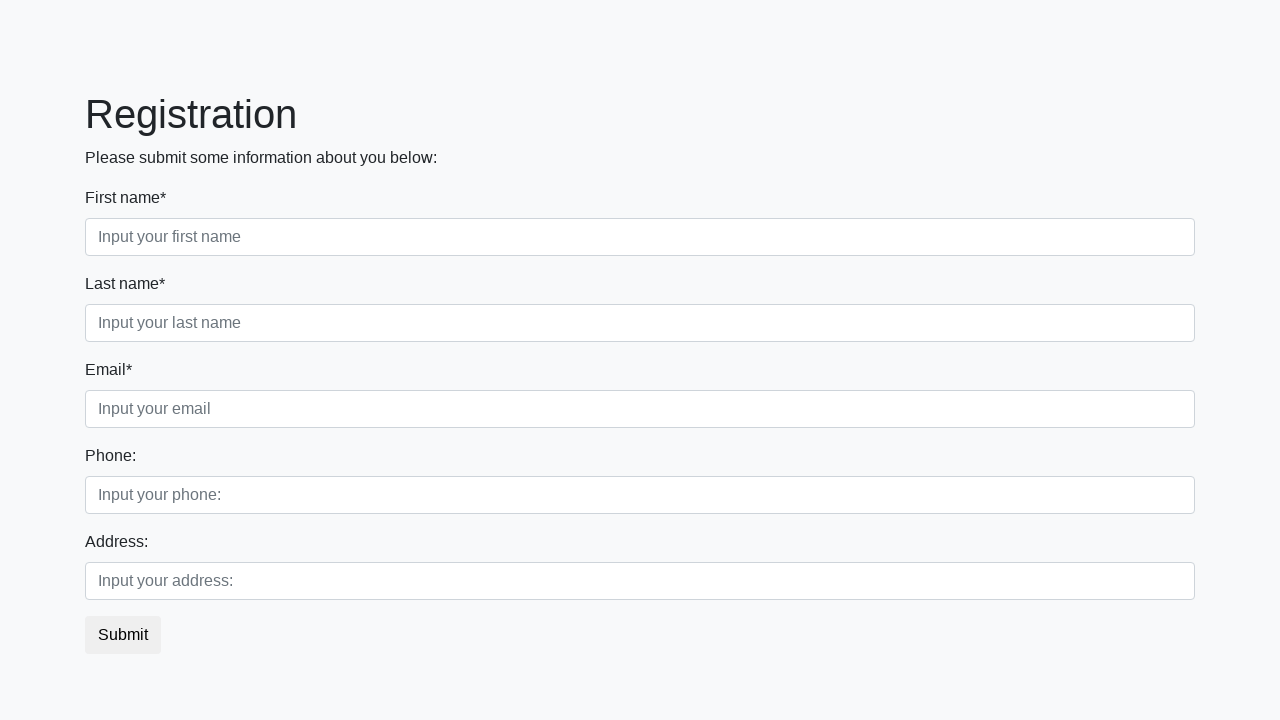

Filled First name field with 'John' on .first:required
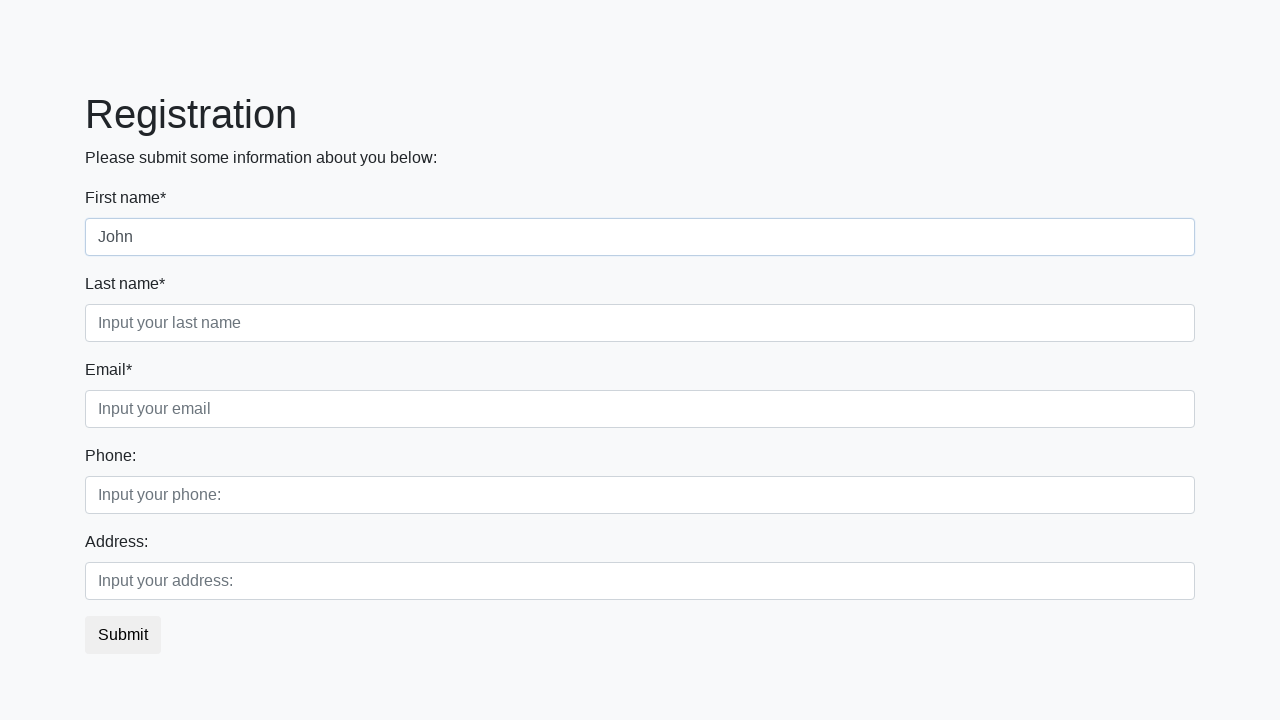

Filled Last name field with 'Smith' on .second:required
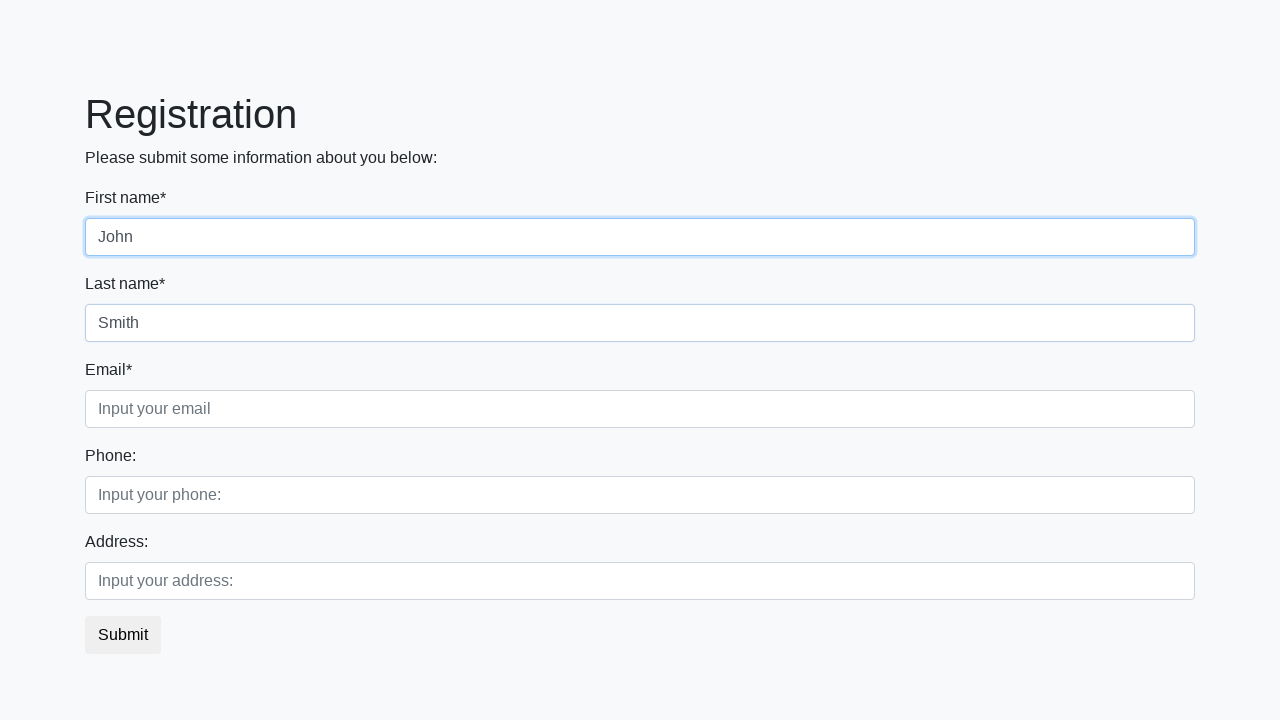

Filled Email field with 'john.smith@example.com' on .third:required
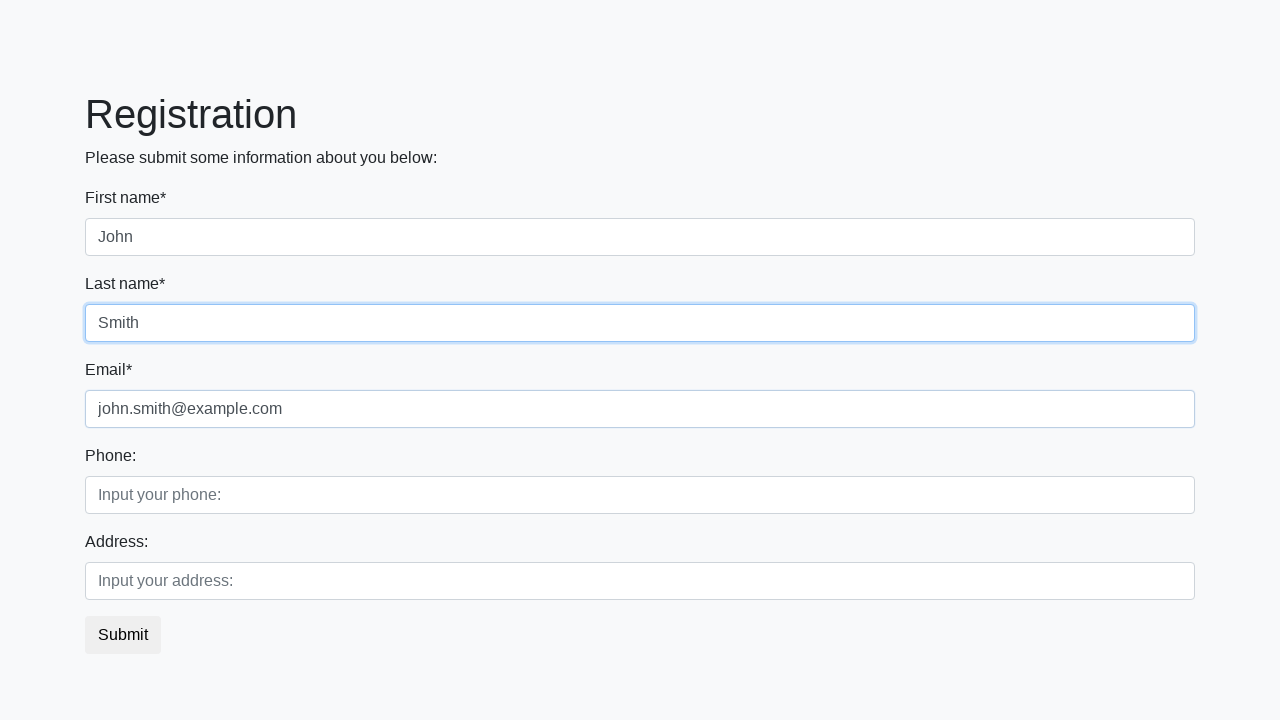

Clicked register button to submit form at (123, 635) on button.btn
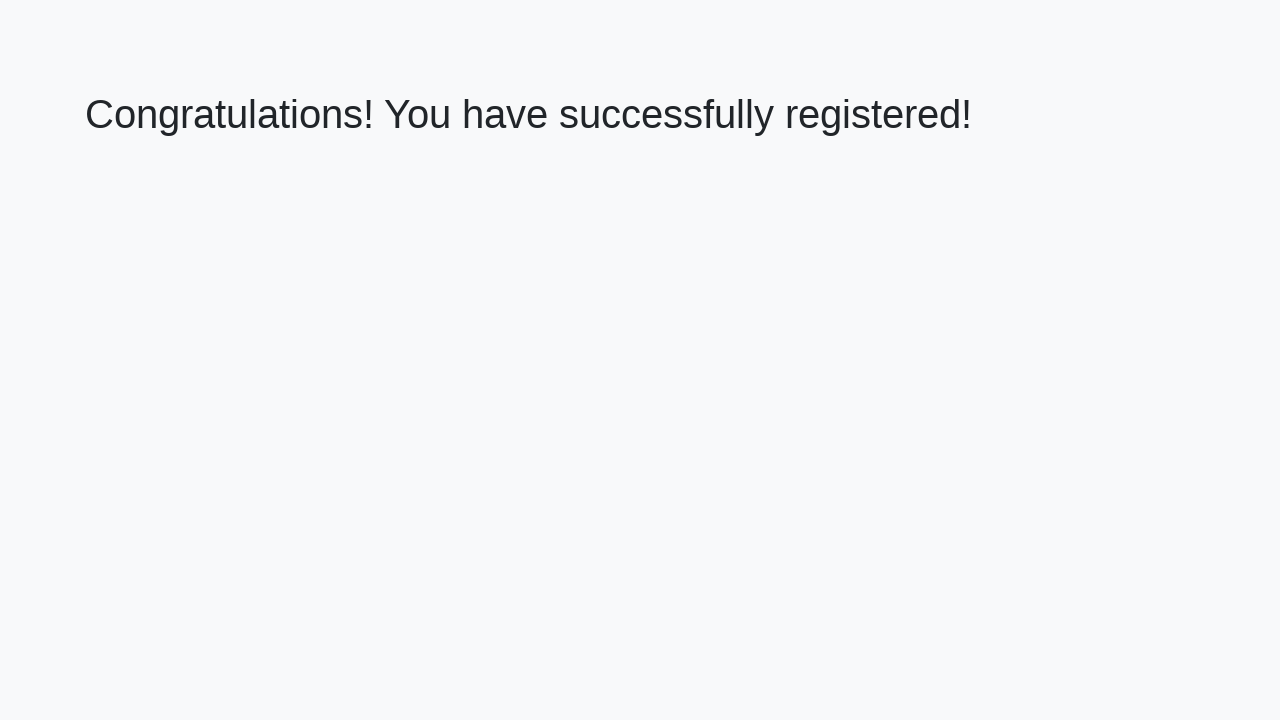

Registration confirmation page loaded with h1 heading
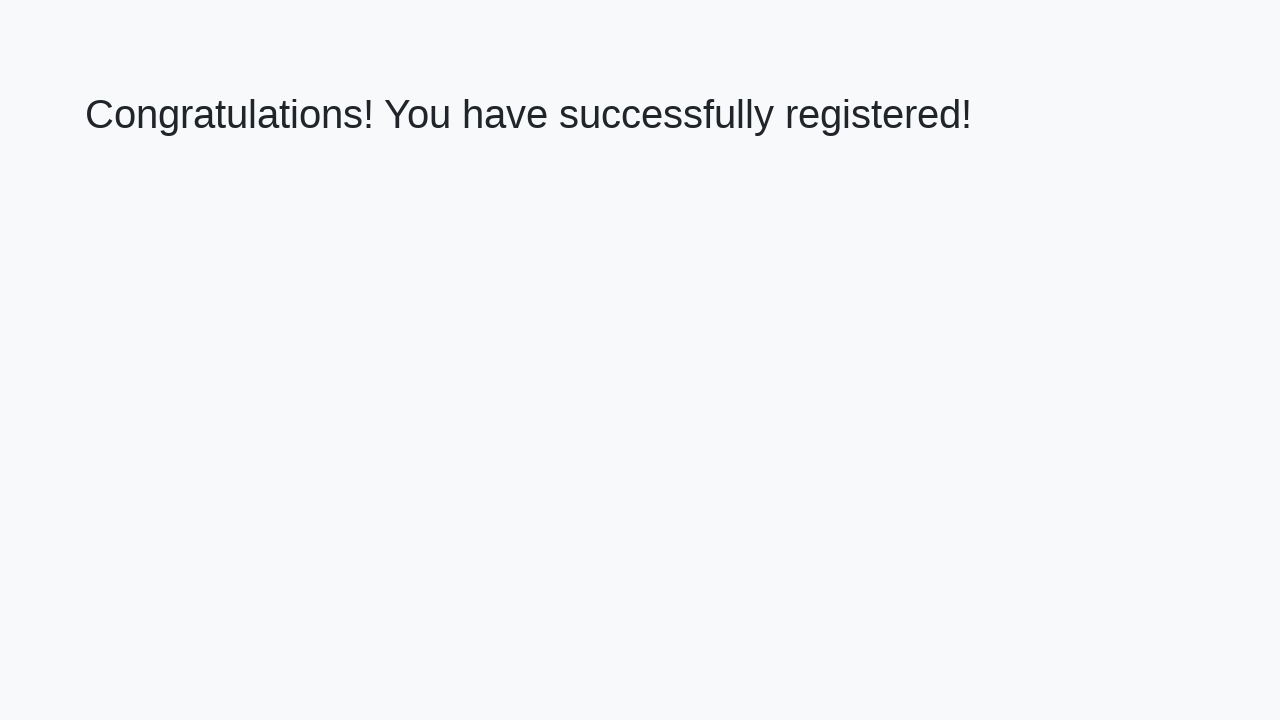

Extracted welcome message: 'Congratulations! You have successfully registered!'
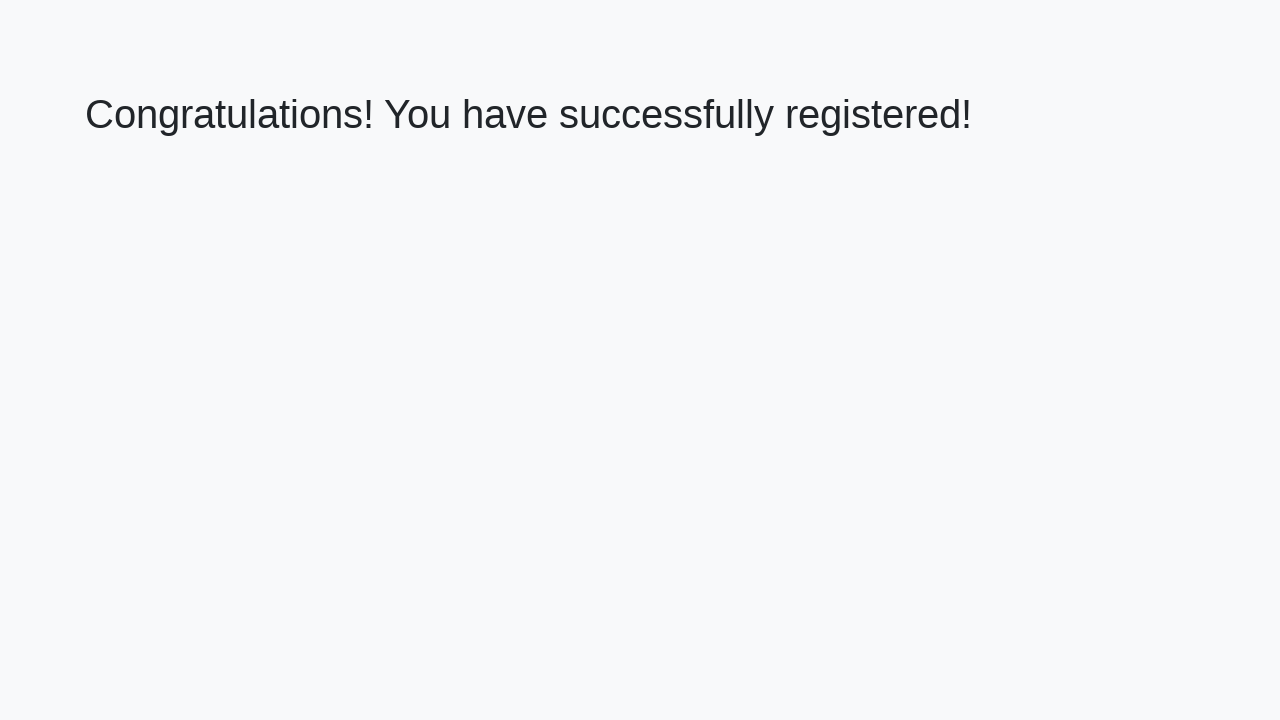

Verified successful registration message matches expected text
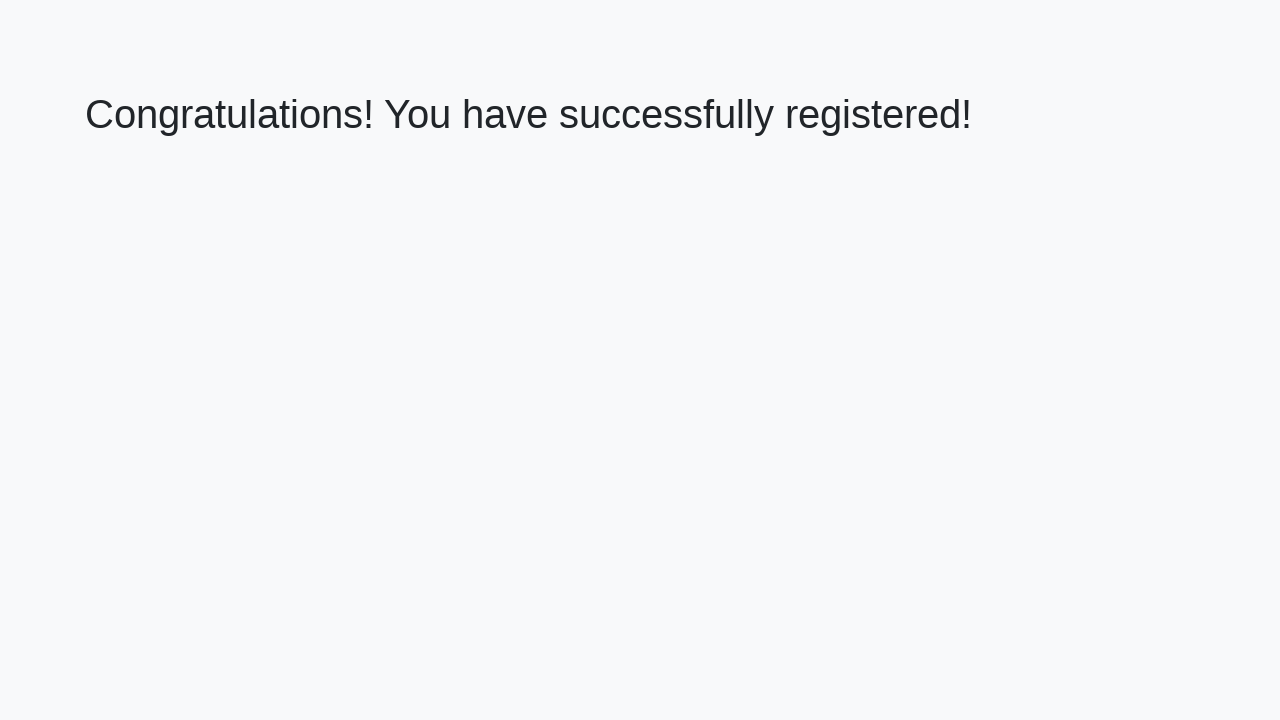

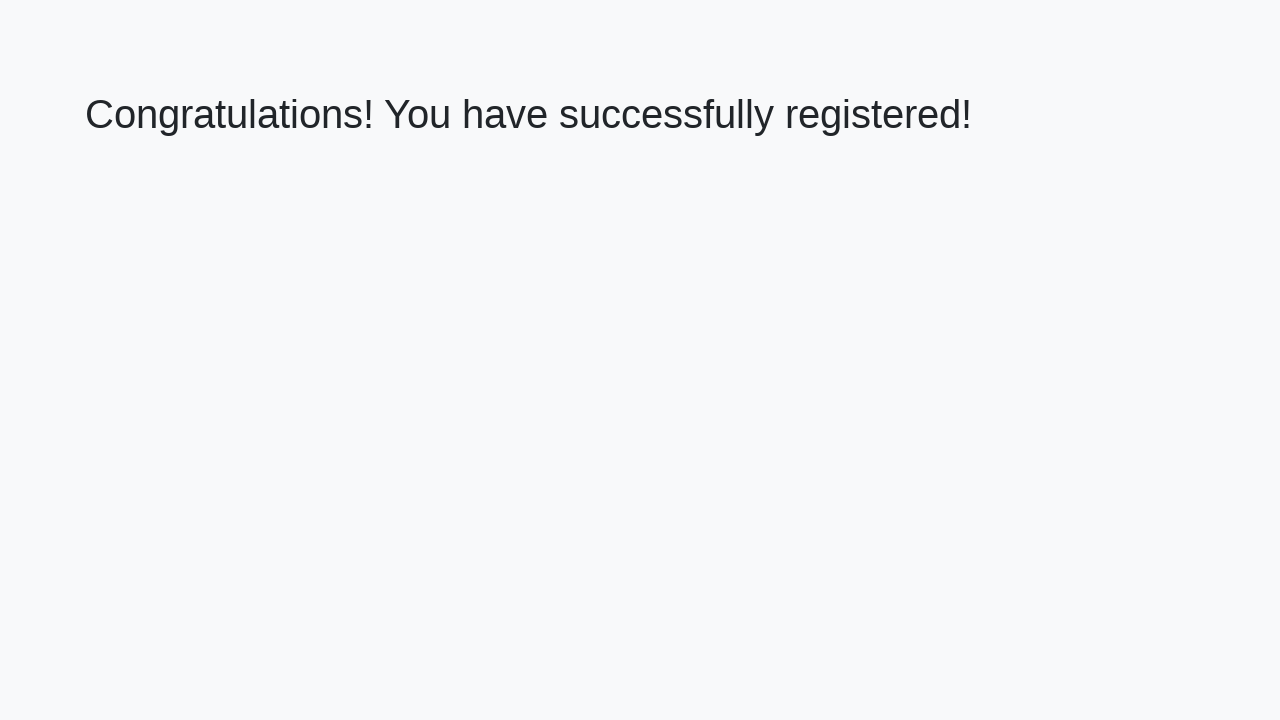